Tests calendar date picker functionality by selecting a specific date (June 2, 2027) and verifying the selected value

Starting URL: https://rahulshettyacademy.com/seleniumPractise/#/offers

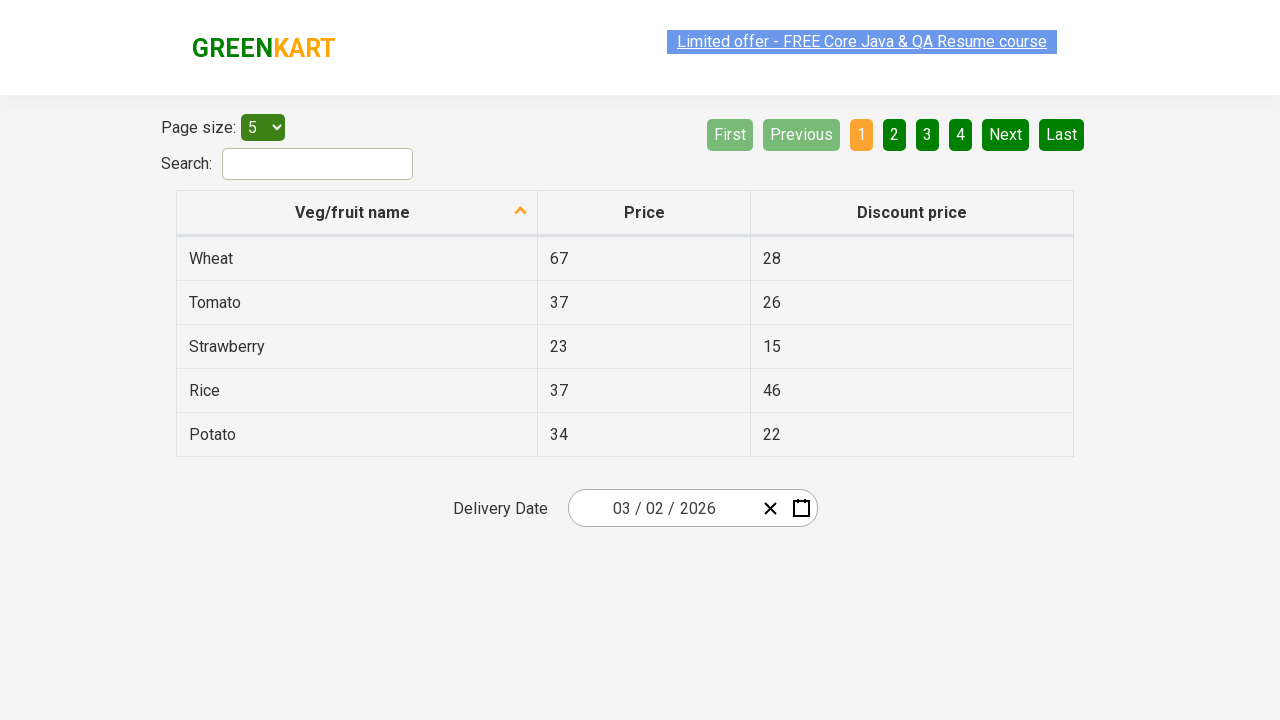

Clicked date input to open calendar picker at (626, 508) on .react-date-picker__inputGroup__input >> nth=0
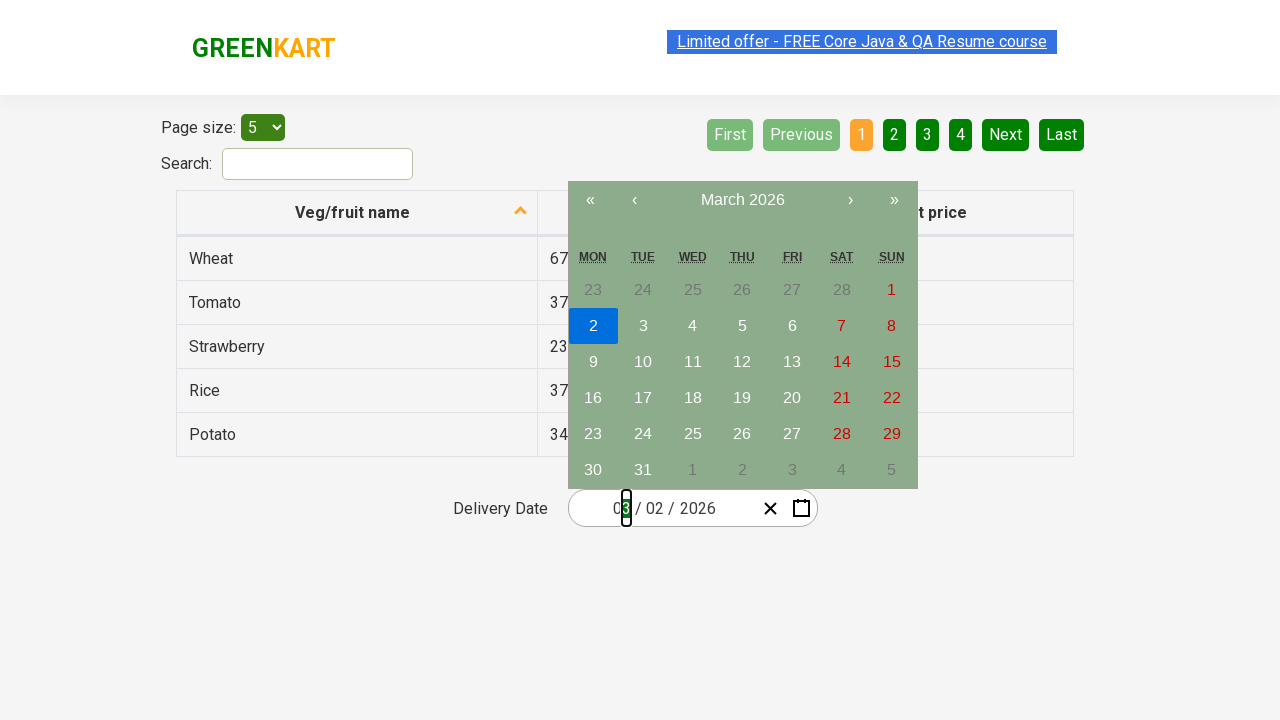

Double-clicked calendar navigation label to access year selection at (742, 200) on .react-calendar__navigation__label__labelText
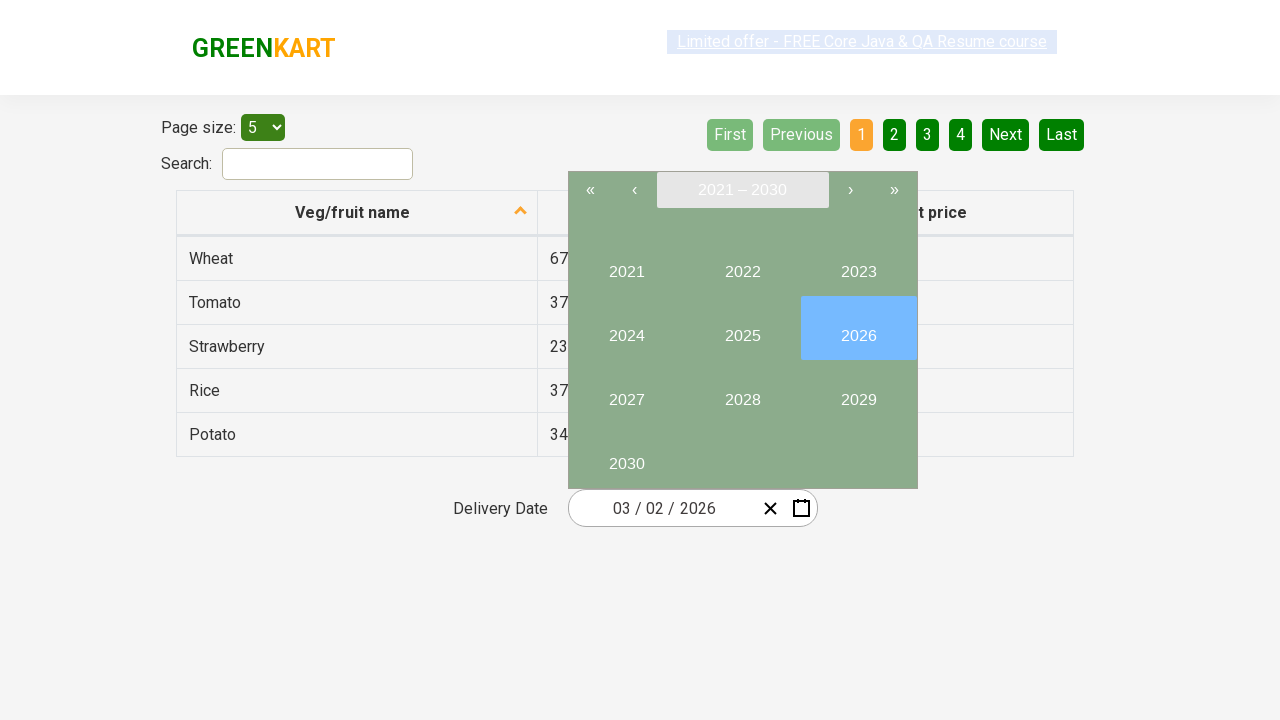

Selected year 2027 at (626, 392) on internal:text="2027"i
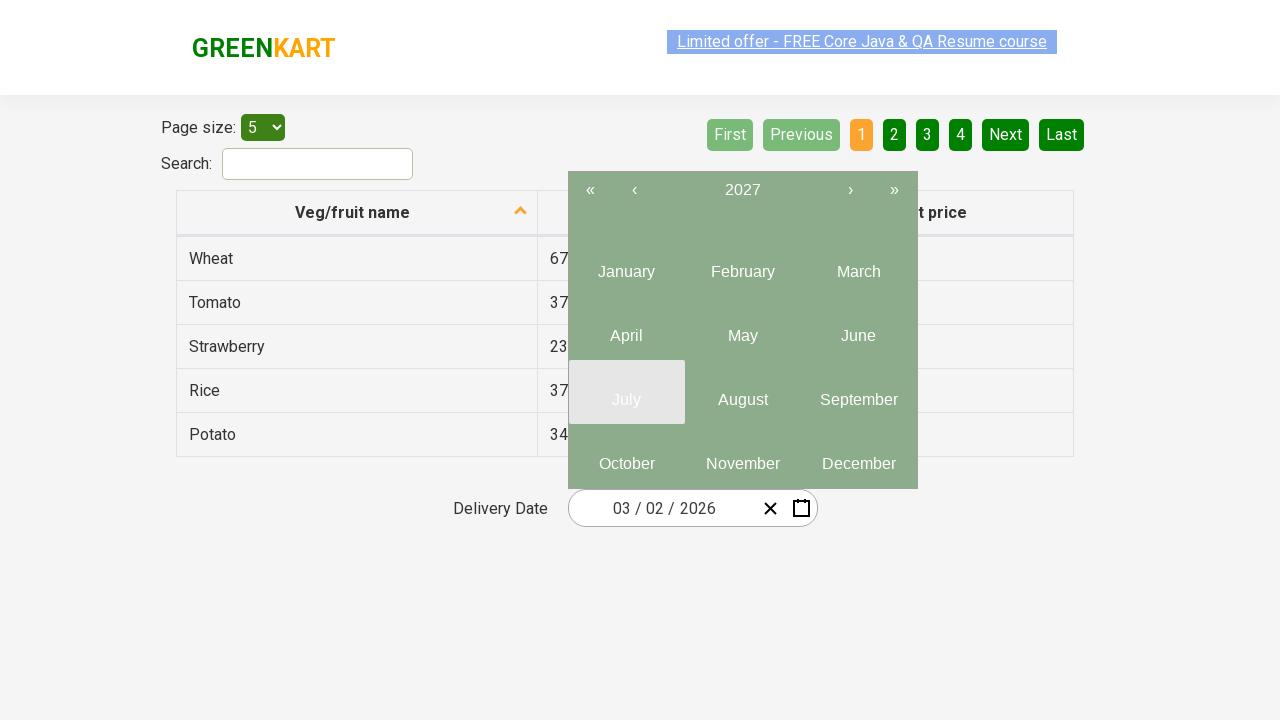

Selected month 6 at (858, 328) on .react-calendar__tile >> nth=5
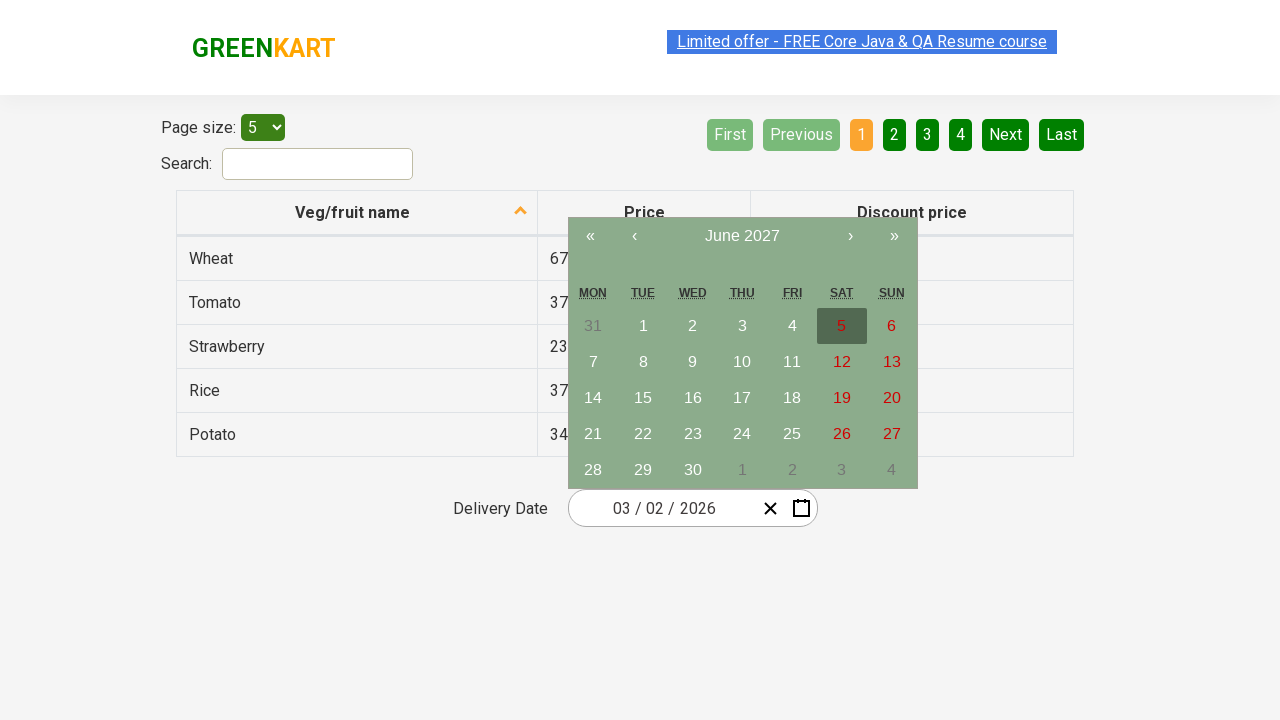

Selected day 2 at (693, 326) on //abbr[text()="2"] >> nth=0
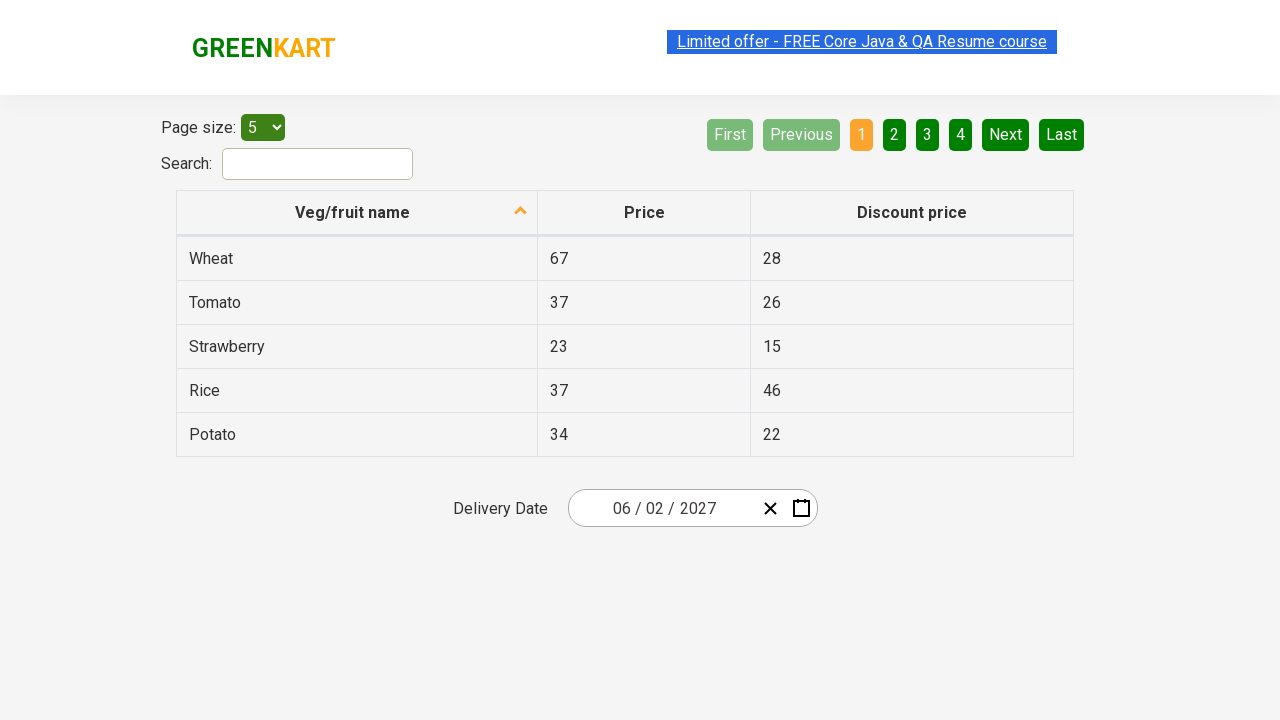

Waited for date value to update
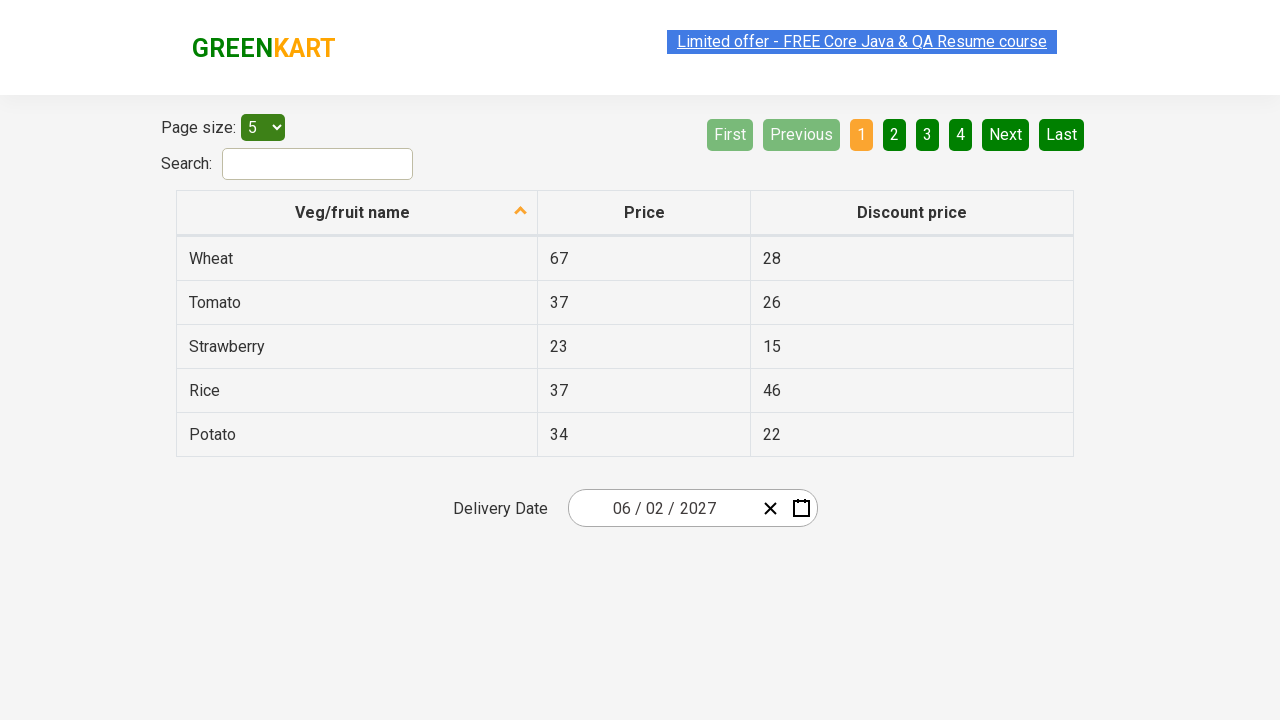

Verified selected date is 2027-06-02
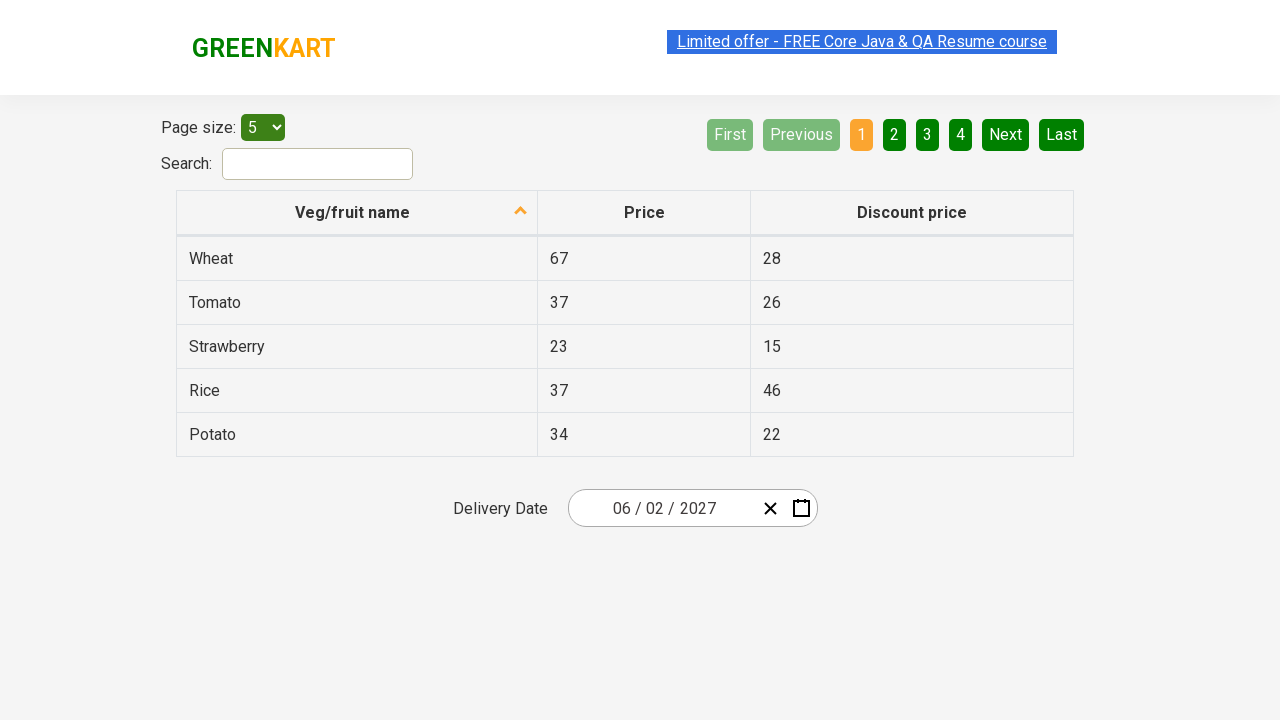

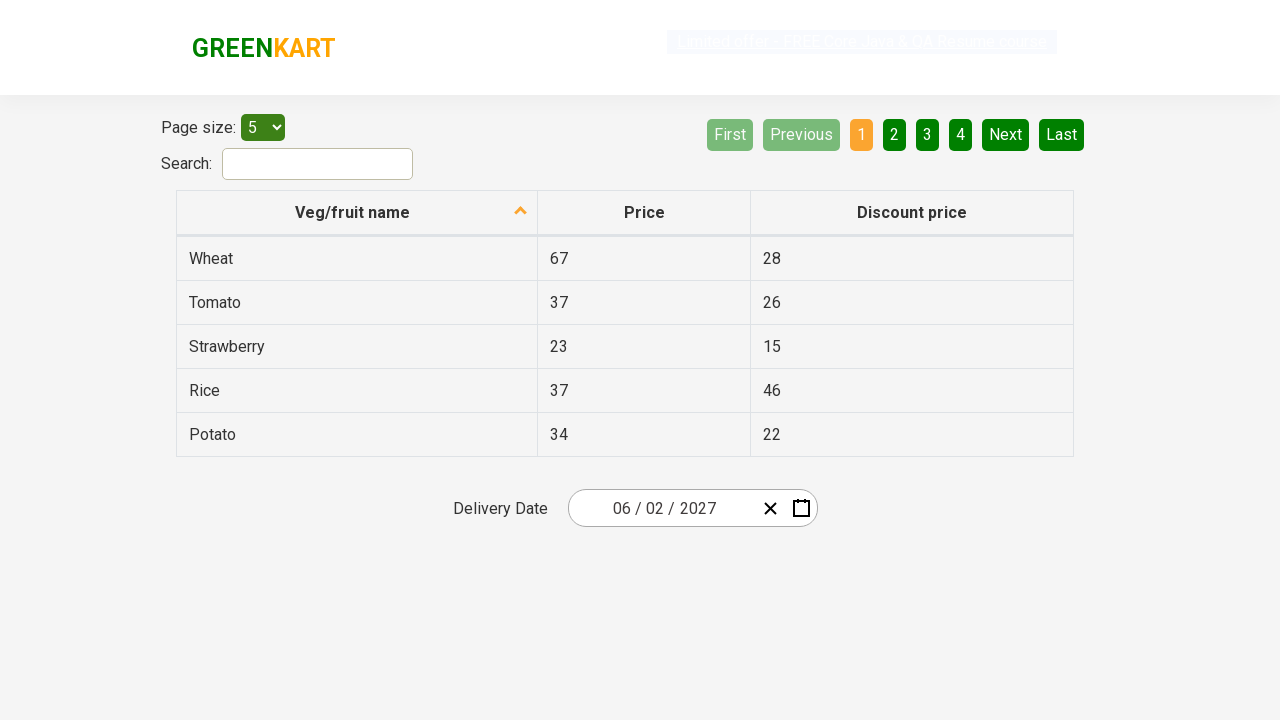